Navigates to an OpenCart demo store homepage and verifies that images are loaded on the page.

Starting URL: https://naveenautomationlabs.com/opencart/

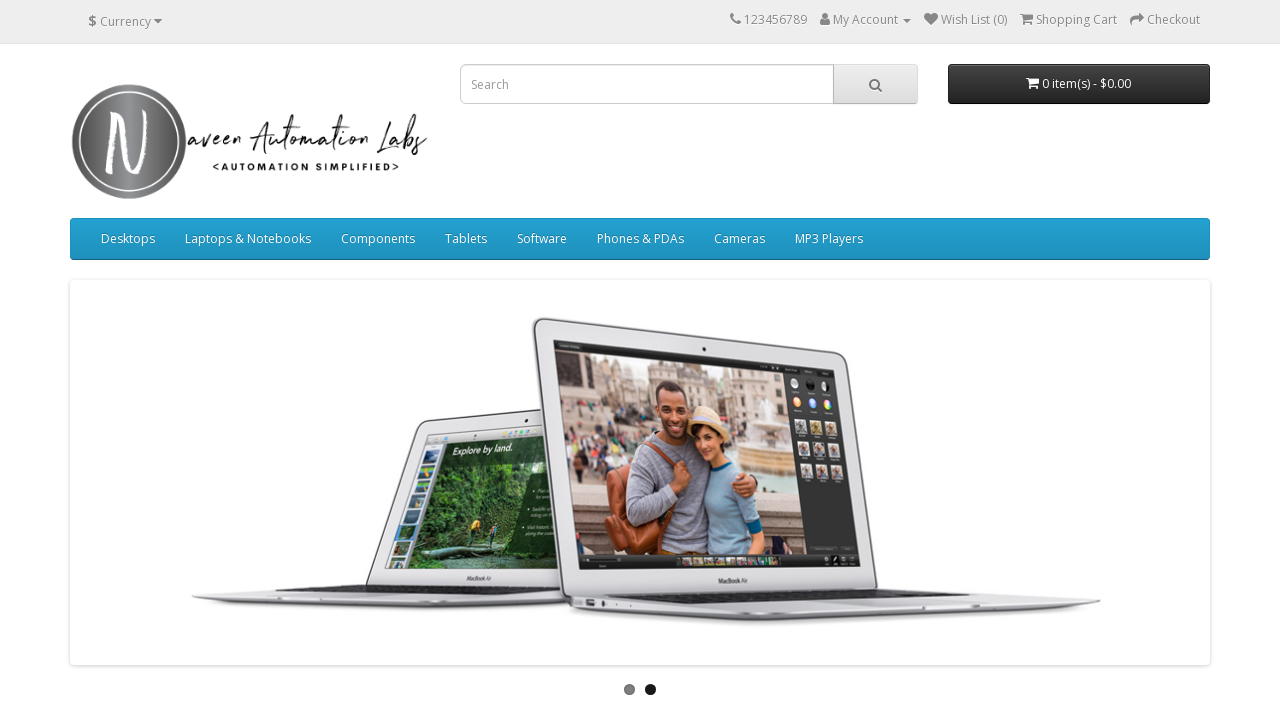

Navigated to OpenCart demo store homepage
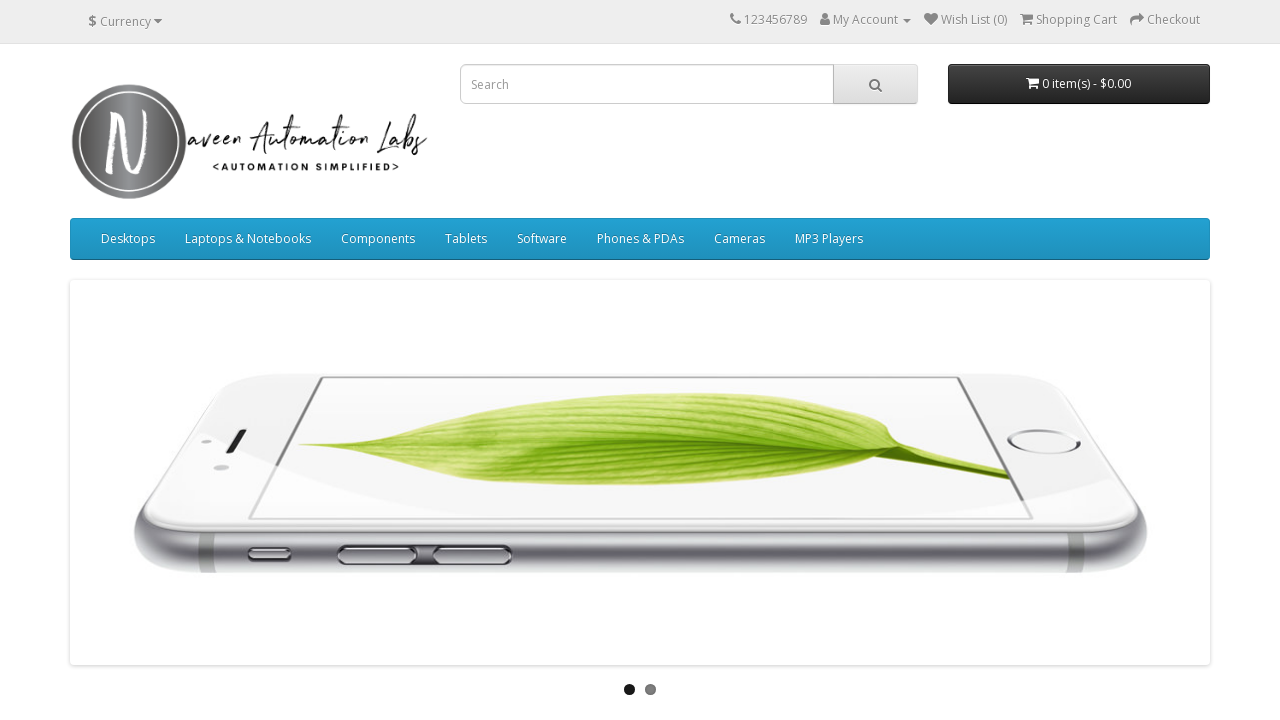

Images loaded on the page
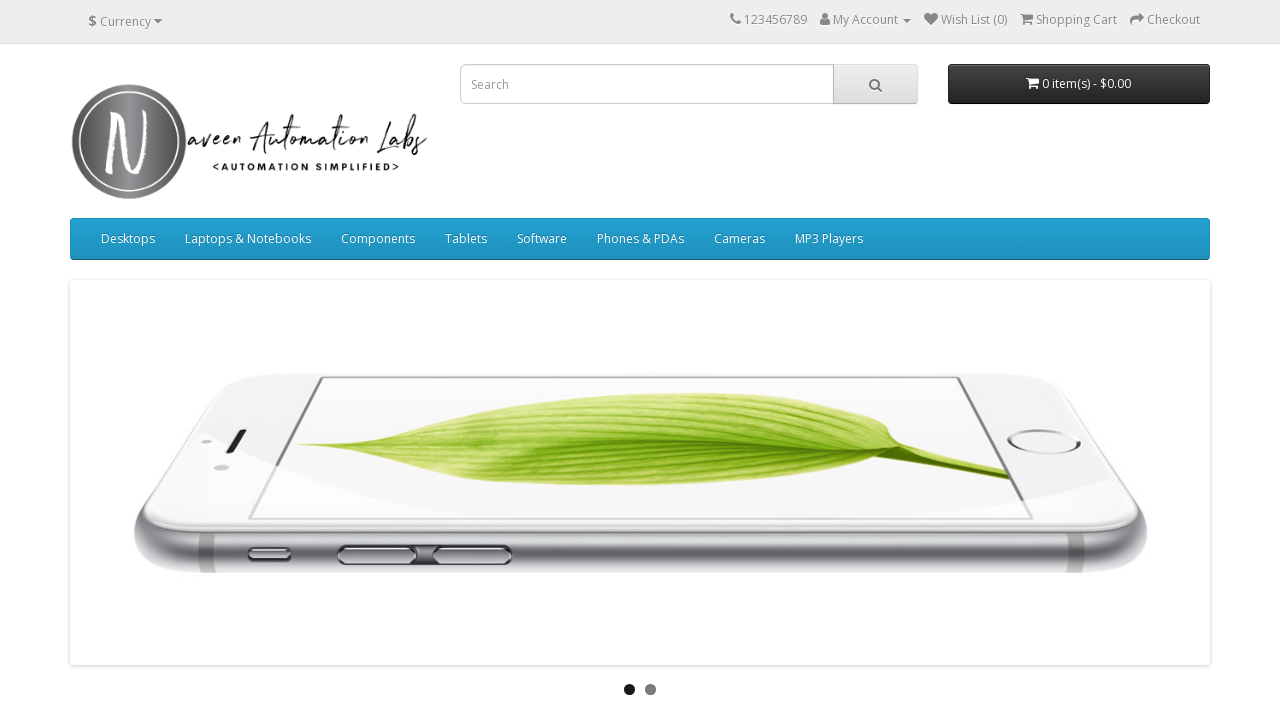

Located all image elements on the page
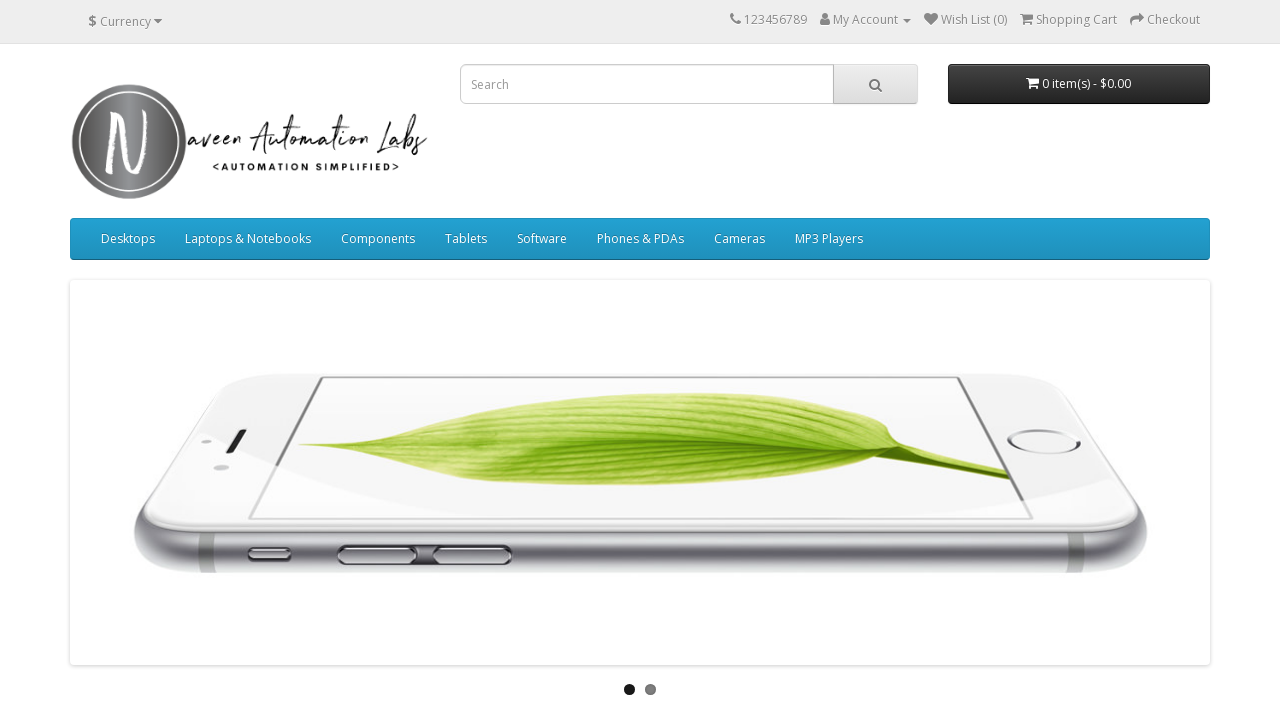

First image is visible on the page
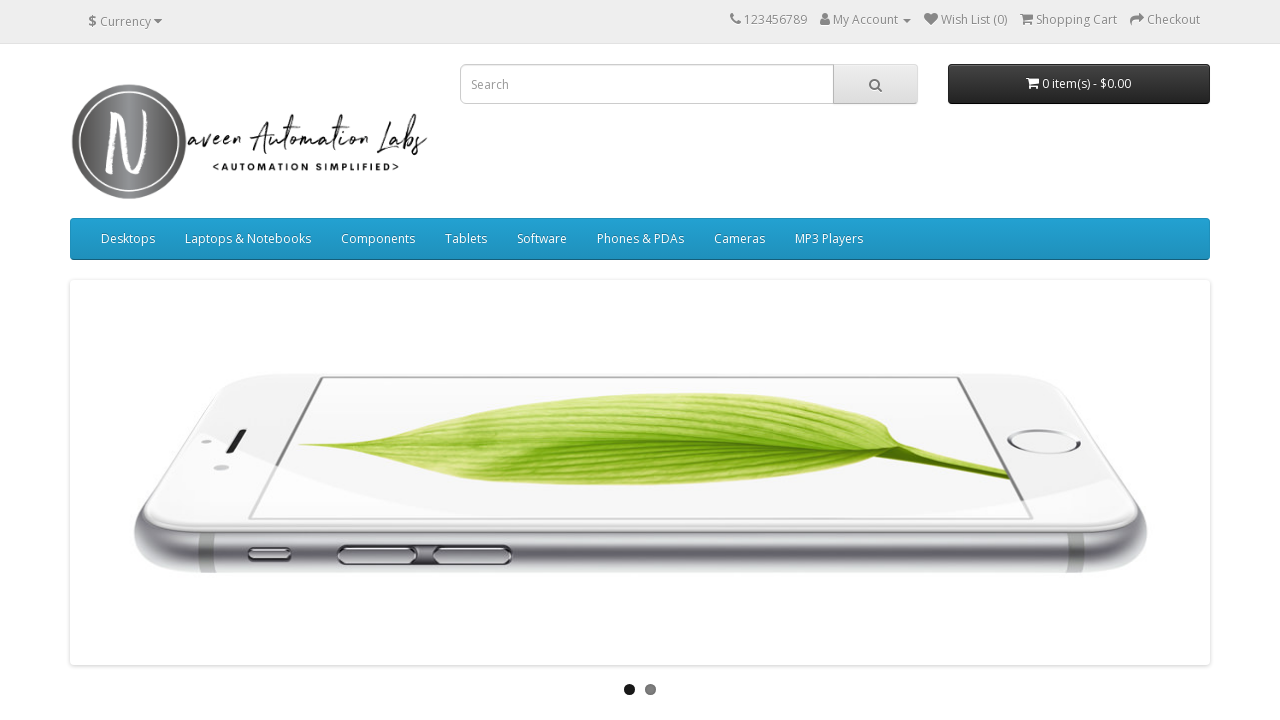

Verified that 30 images are loaded on the page
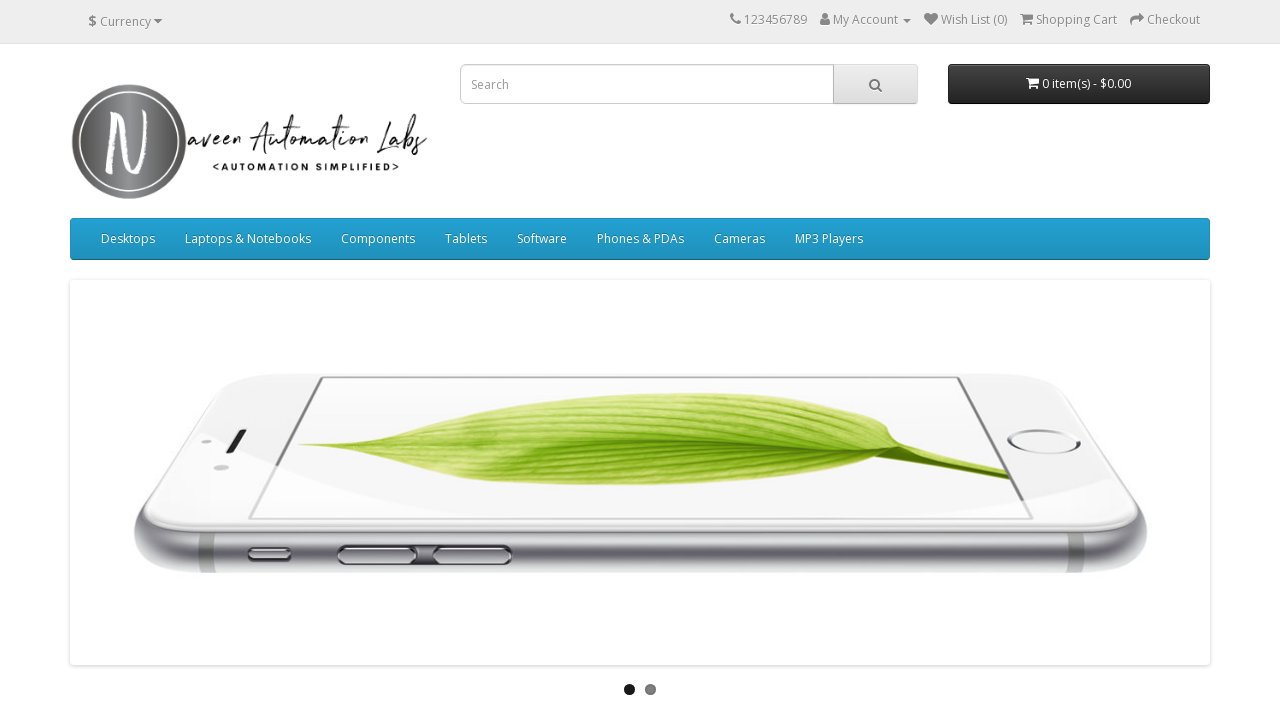

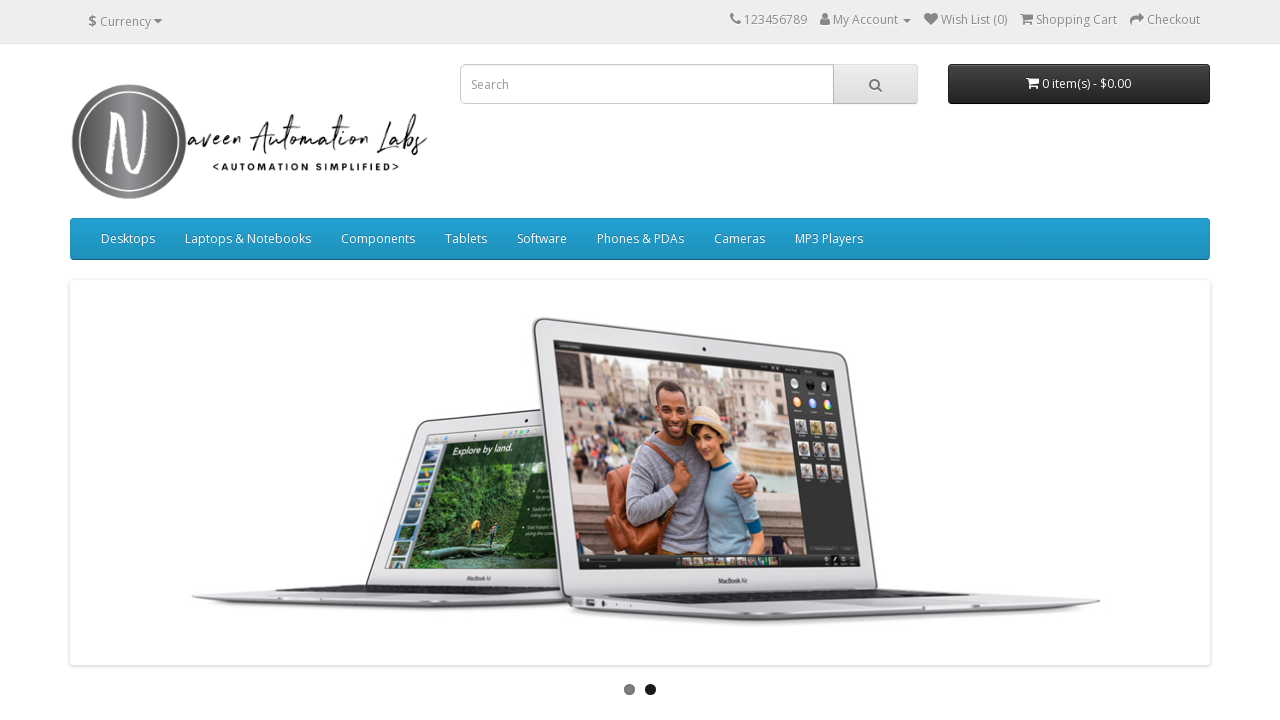